Fills out a text box form with random name, email, current address, and permanent address fields, submitting the form multiple times in a loop

Starting URL: https://demoqa.com/text-box

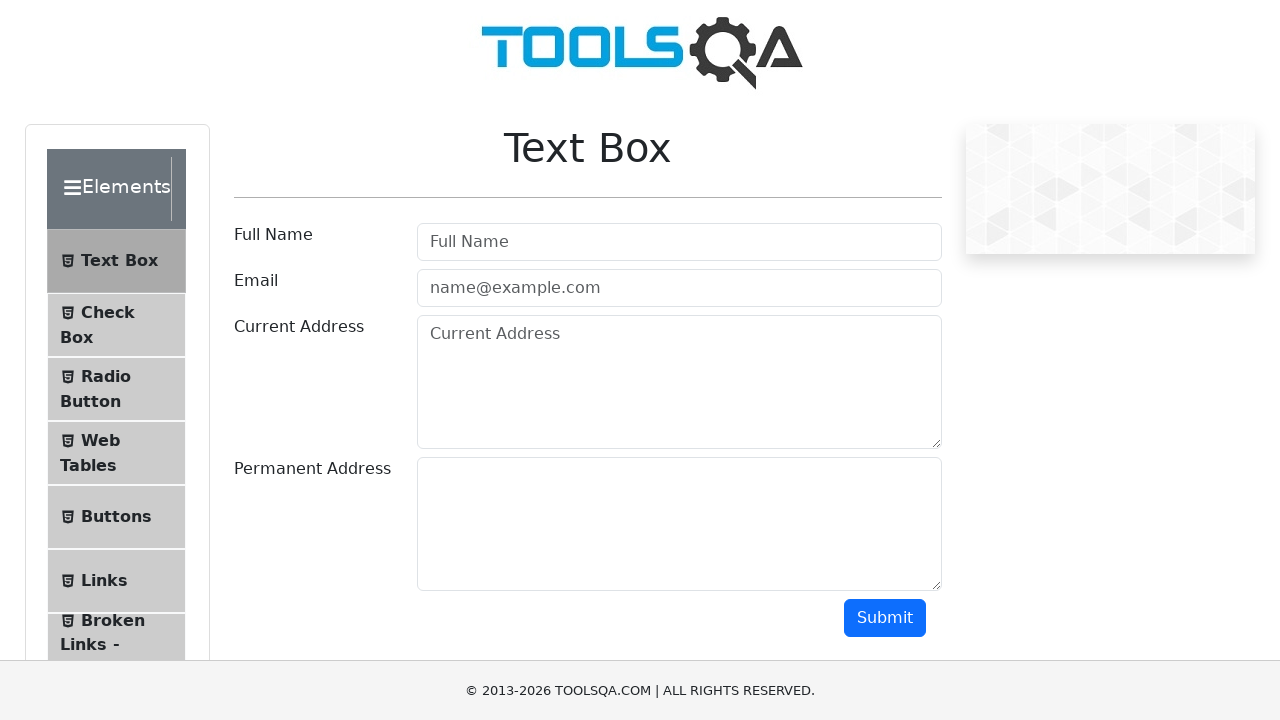

Filled Full Name field with 'Rodrigo' on #userName
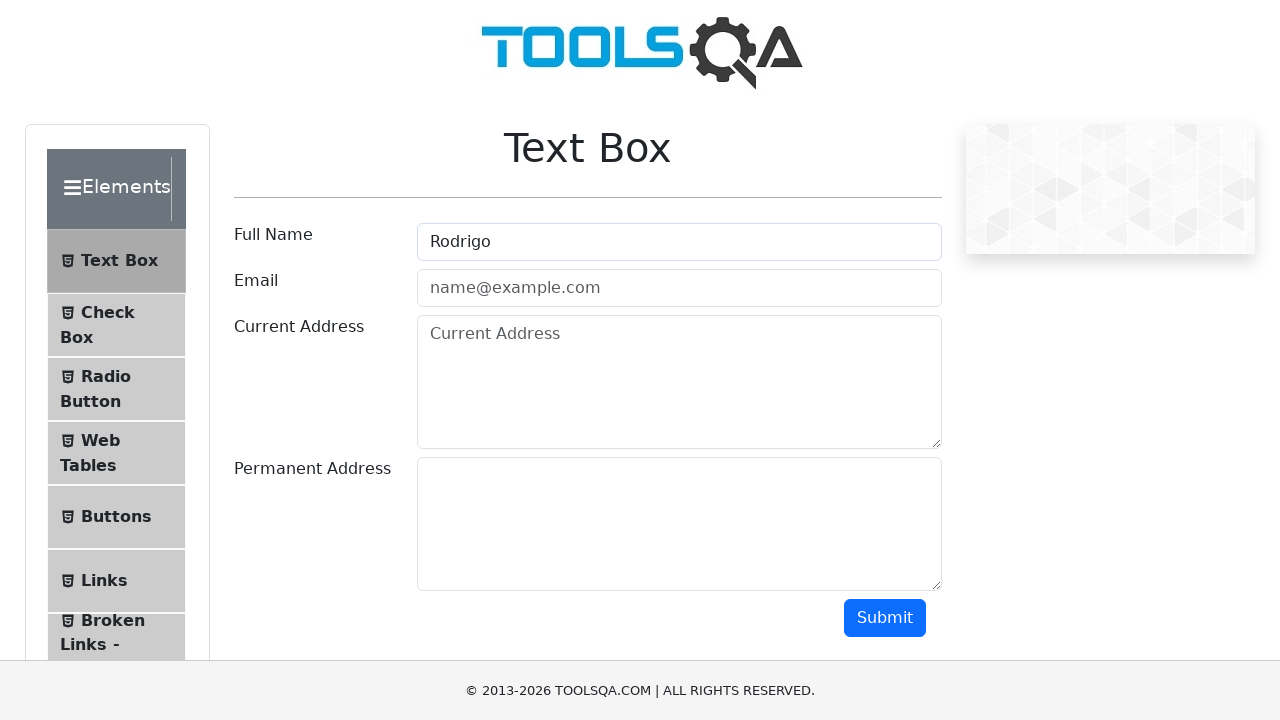

Filled Email field with 'Rodrigo@gmail.com' on #userEmail
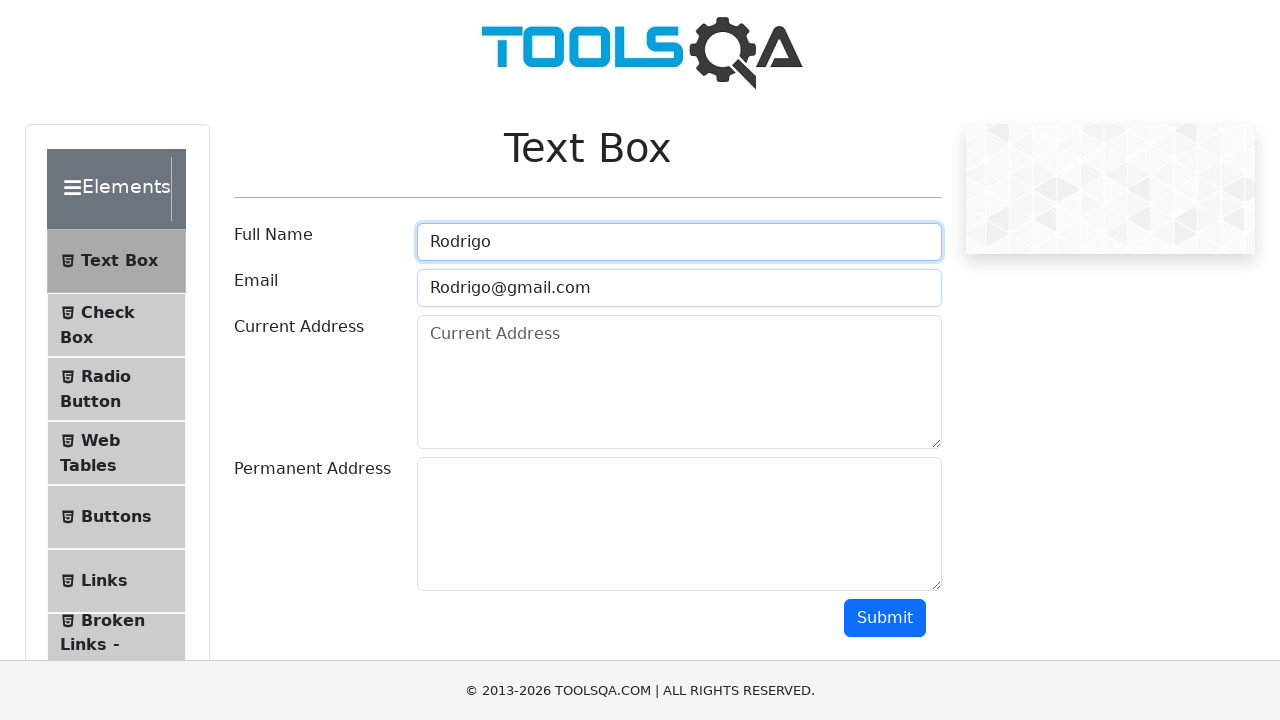

Filled Current Address field with 'Pasaje San Luis569' on #currentAddress
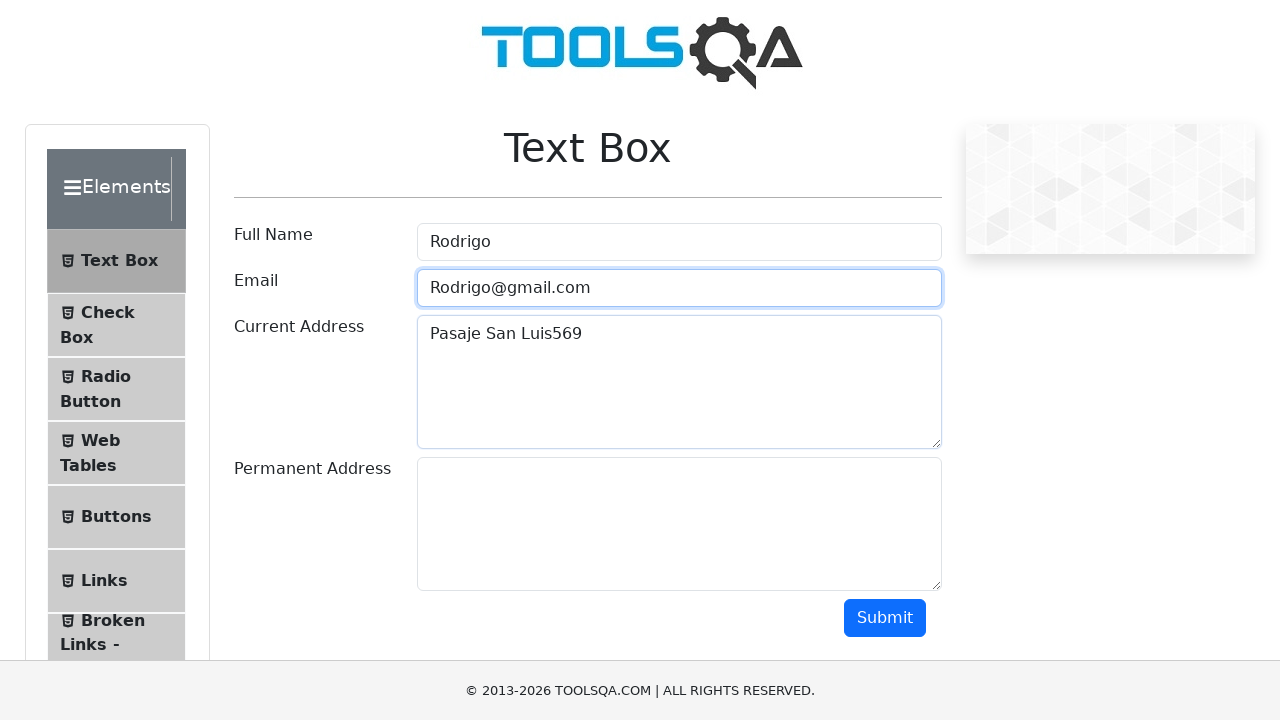

Filled Permanent Address field with 'Bario Terminal Casa569' on #permanentAddress
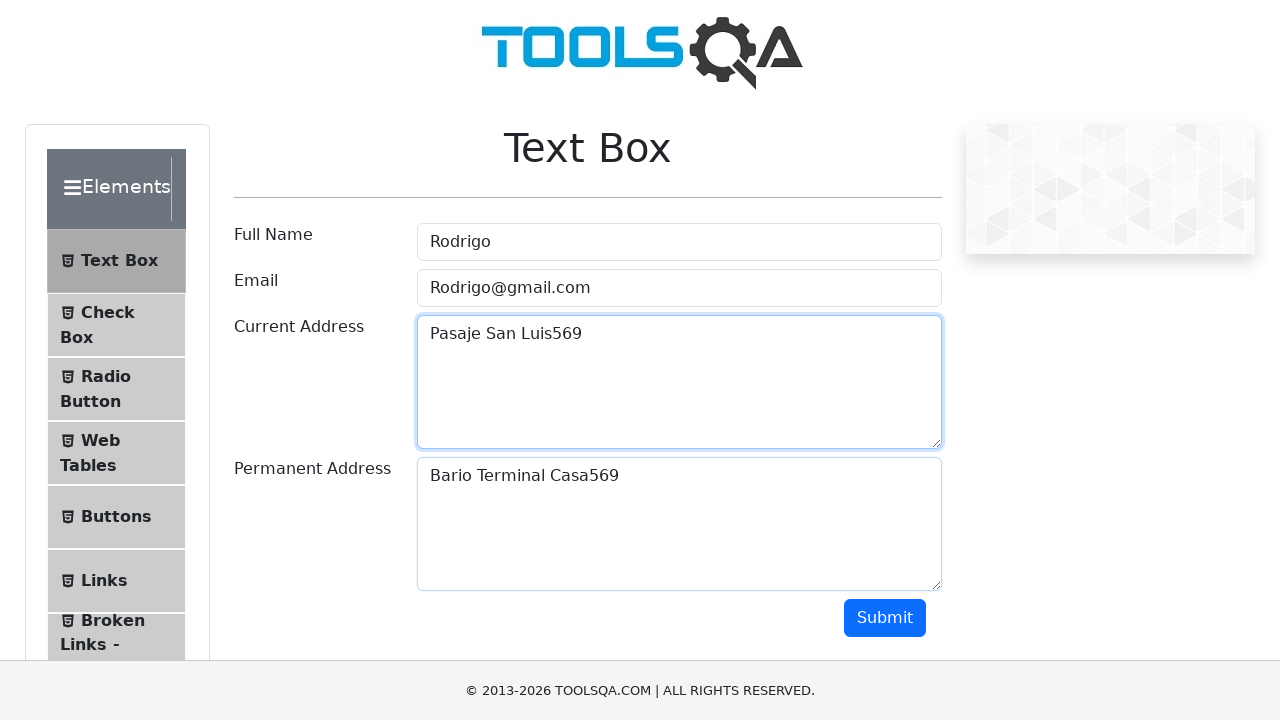

Scrolled to Submit button
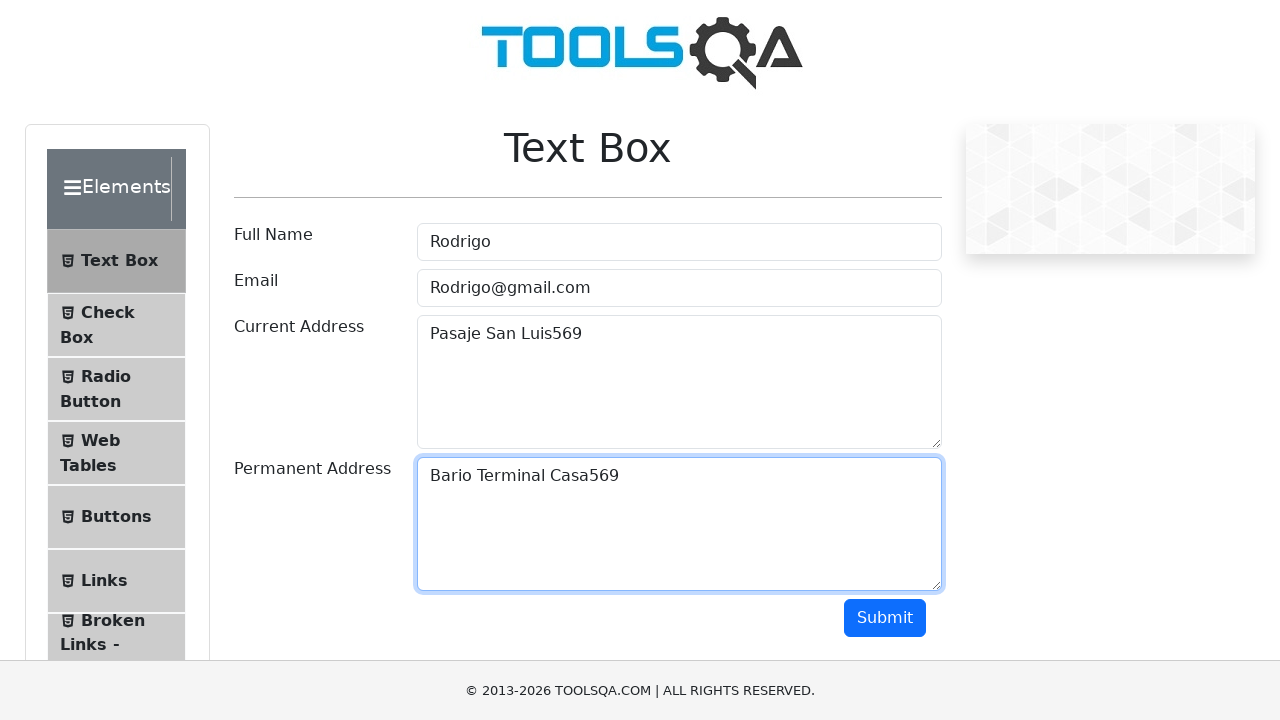

Clicked Submit button to submit form at (885, 618) on #submit
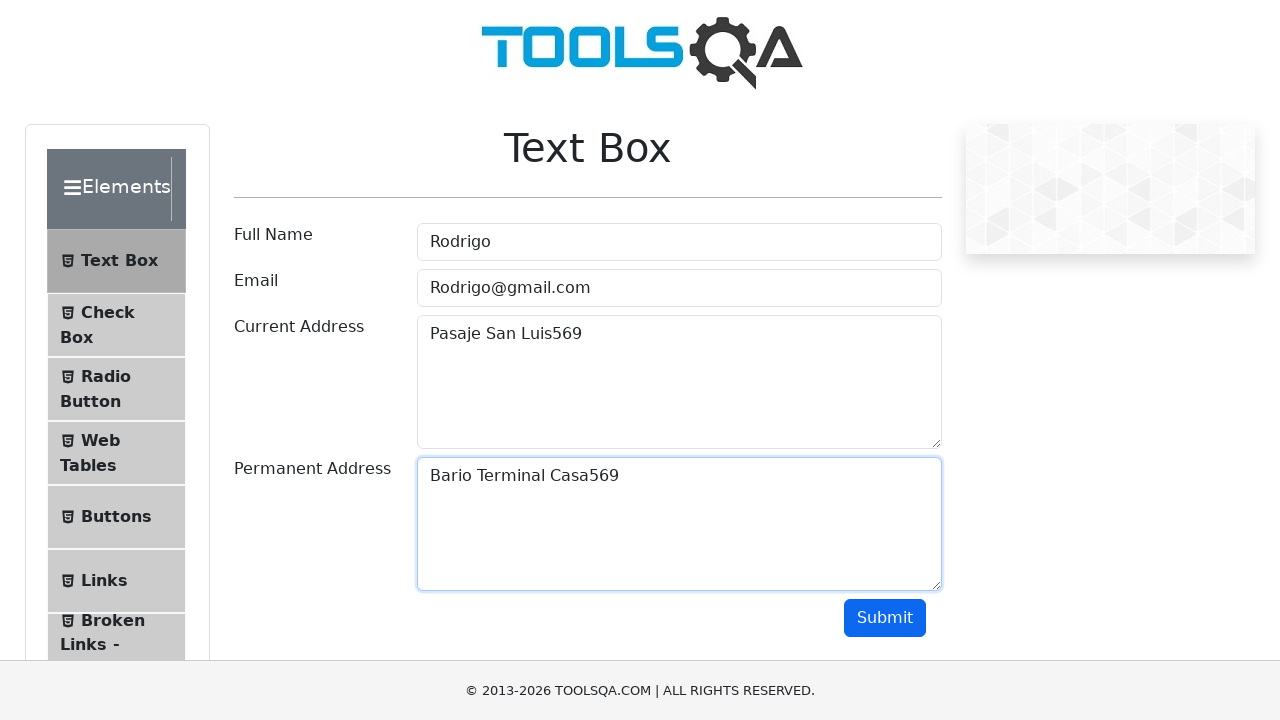

Scrolled back to top for next form submission
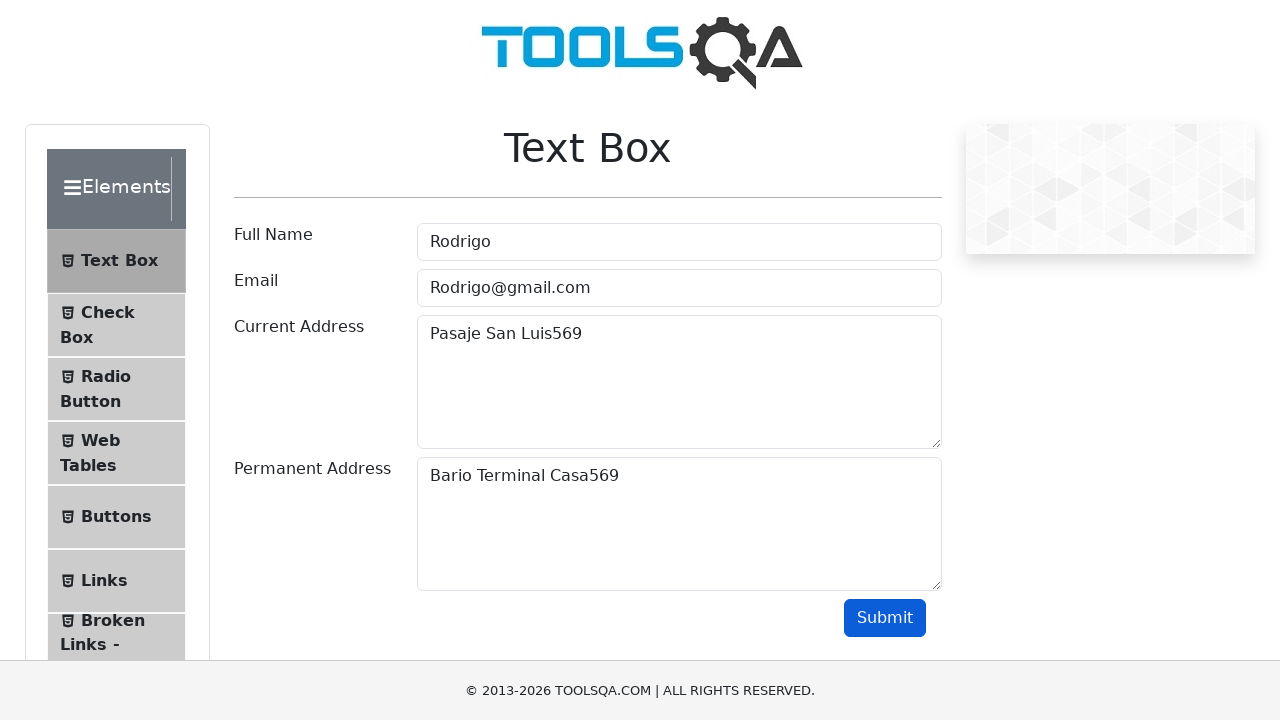

Filled Full Name field with 'Rodrigo' on #userName
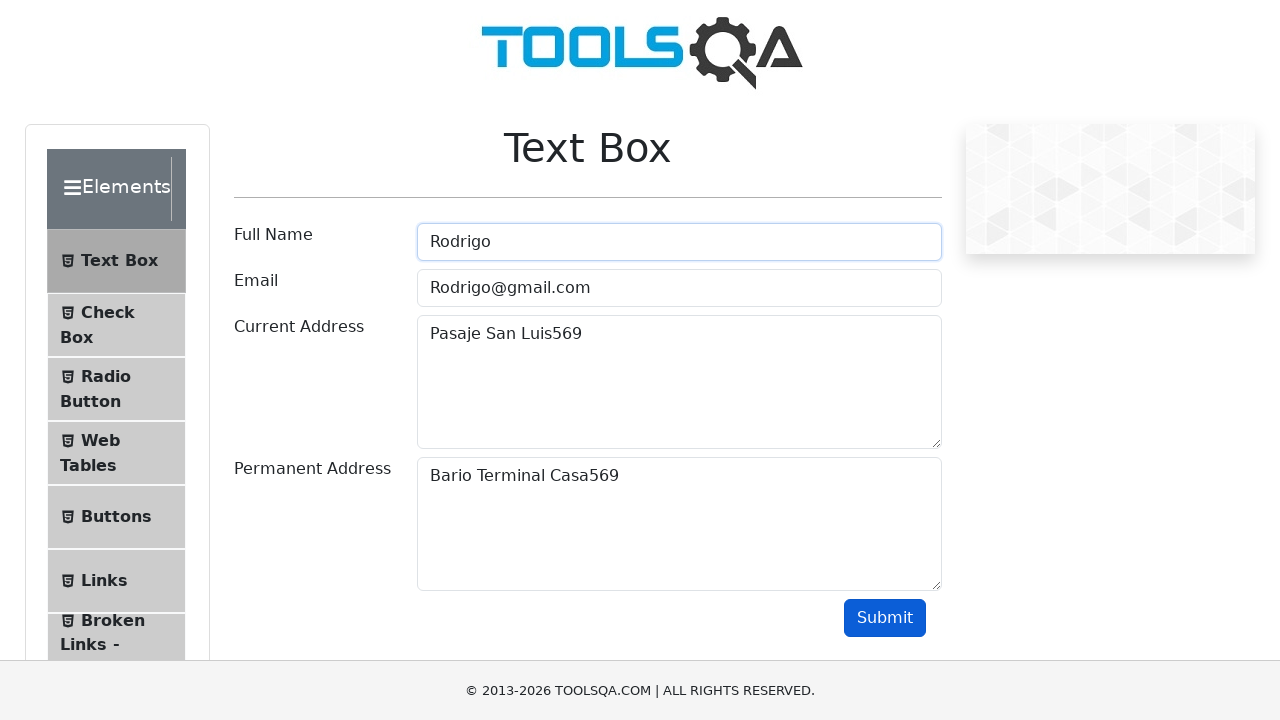

Filled Email field with 'Rodrigo@gmail.com' on #userEmail
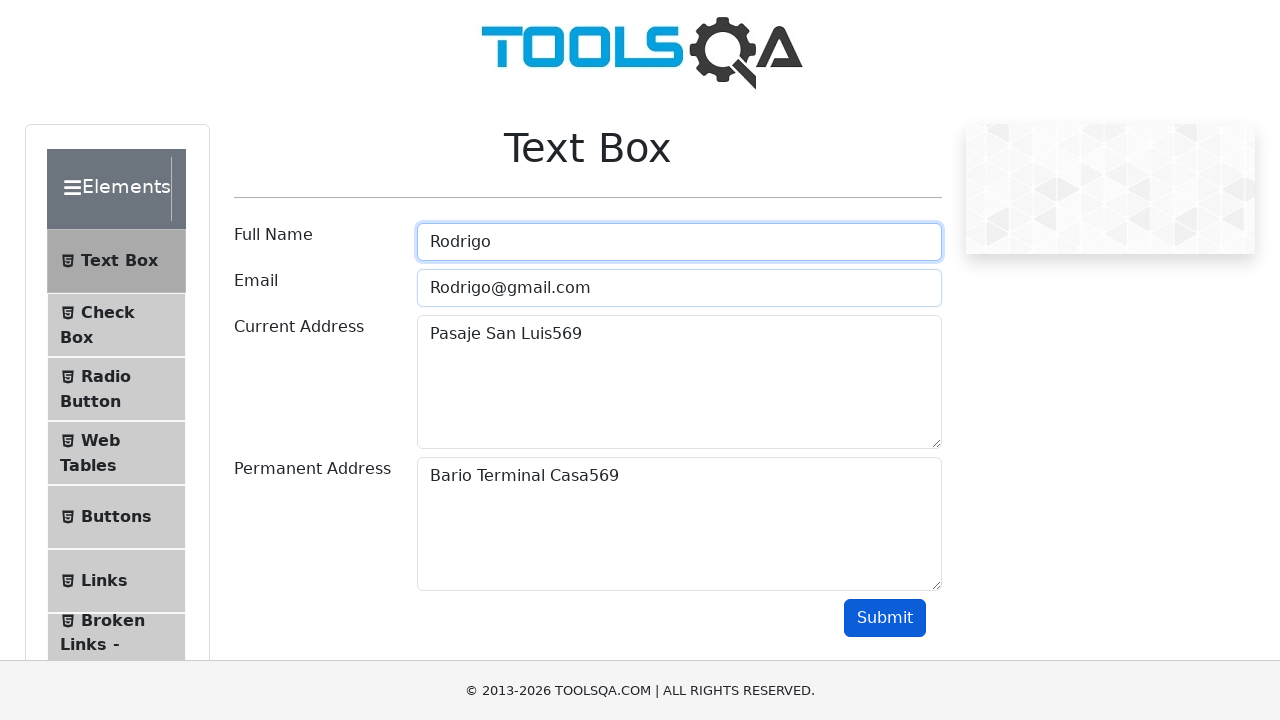

Filled Current Address field with 'Pasaje San Luis757' on #currentAddress
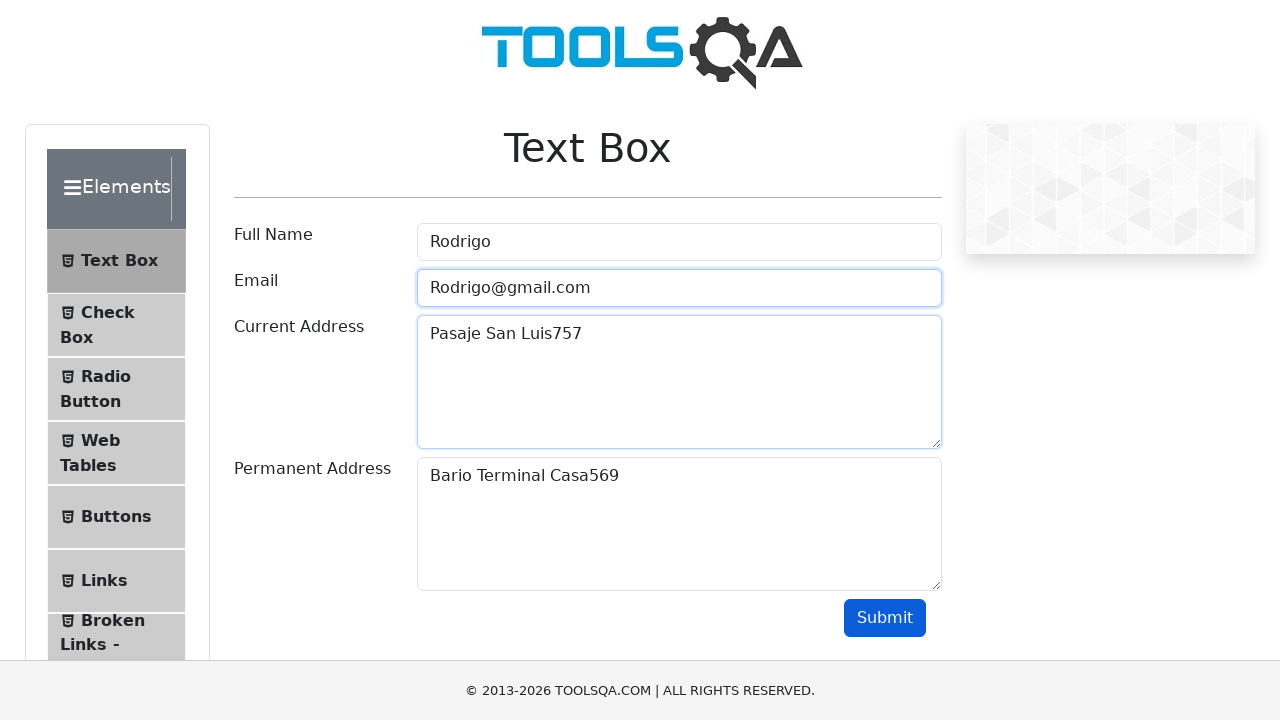

Filled Permanent Address field with 'Bario Terminal Casa757' on #permanentAddress
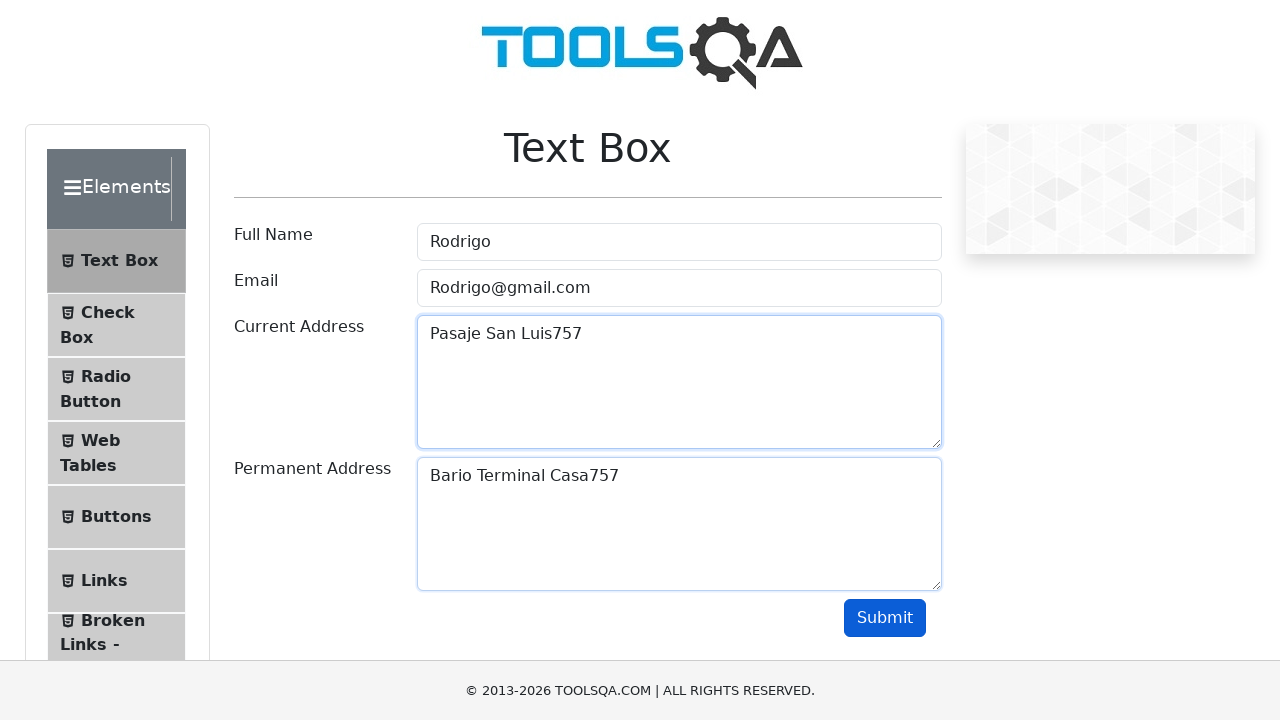

Scrolled to Submit button
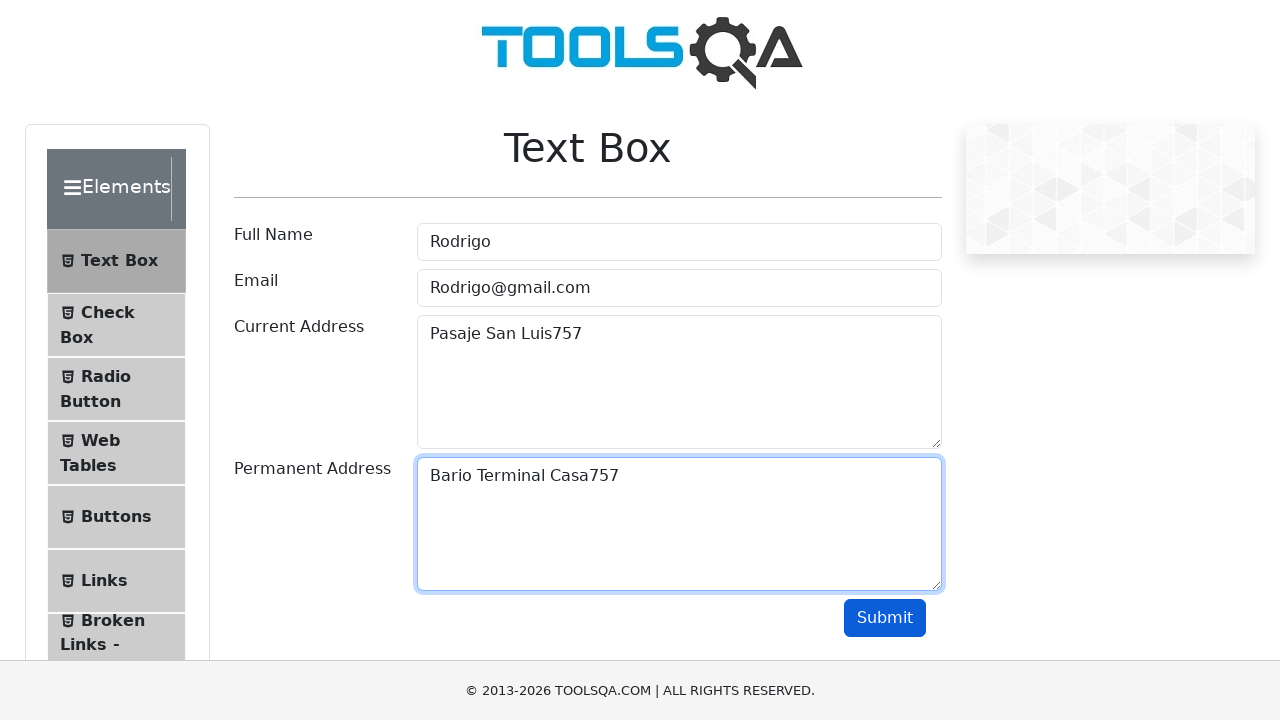

Clicked Submit button to submit form at (885, 618) on #submit
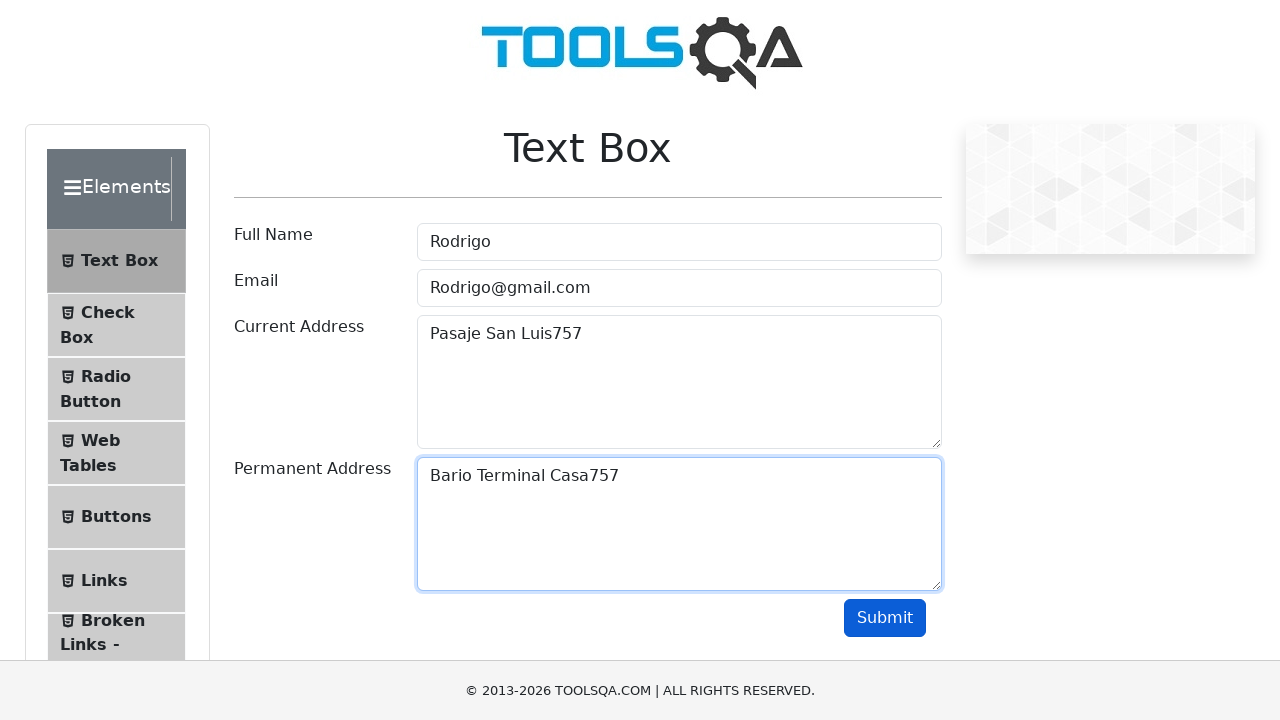

Scrolled back to top for next form submission
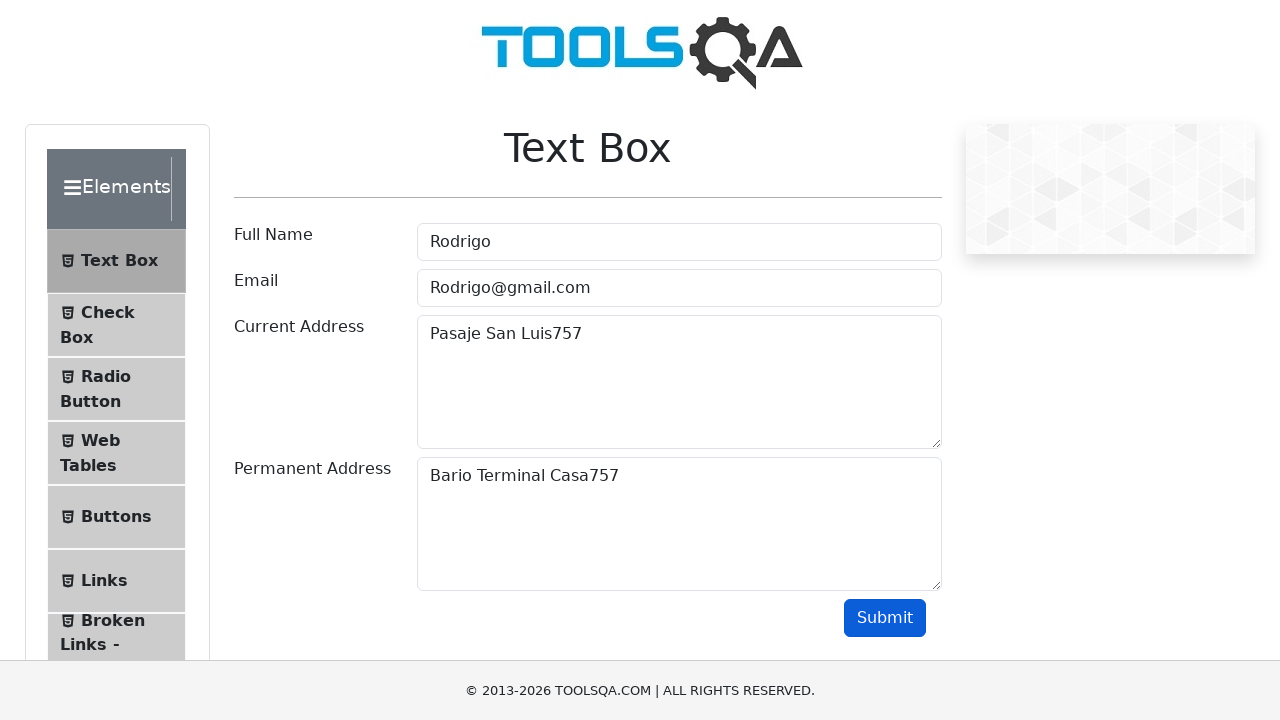

Filled Full Name field with 'Juan' on #userName
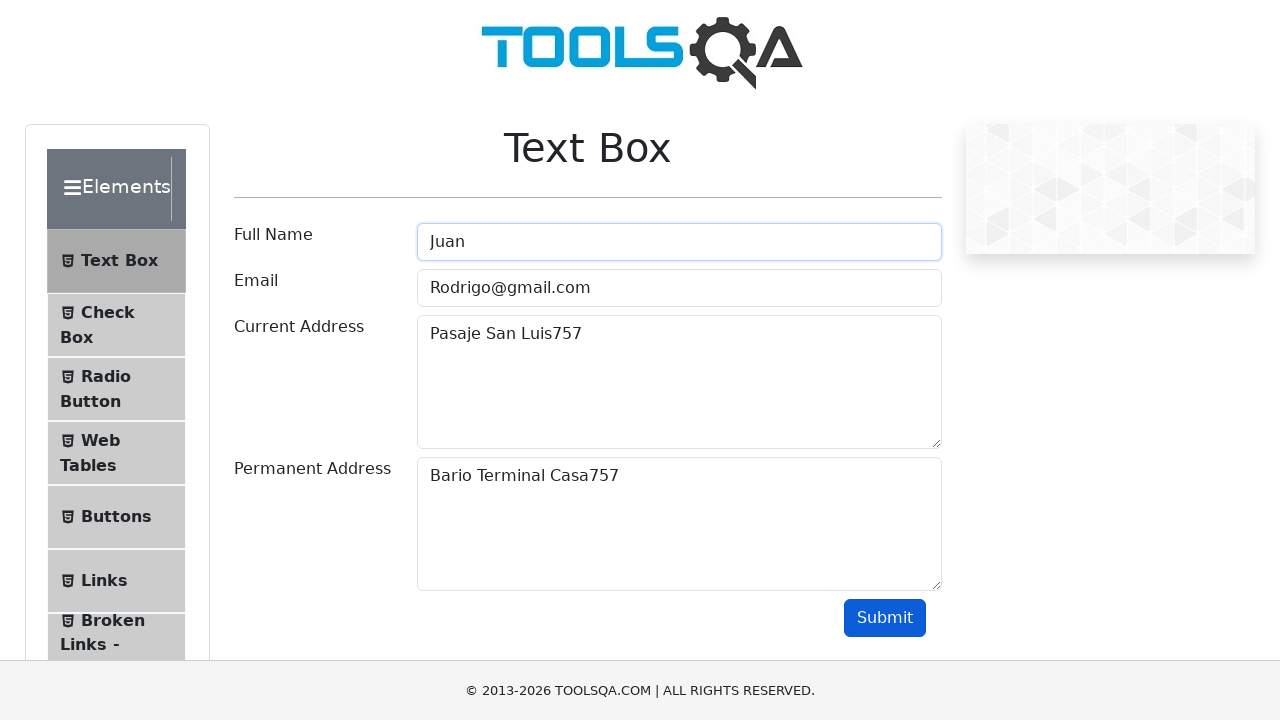

Filled Email field with 'Juan@gmail.com' on #userEmail
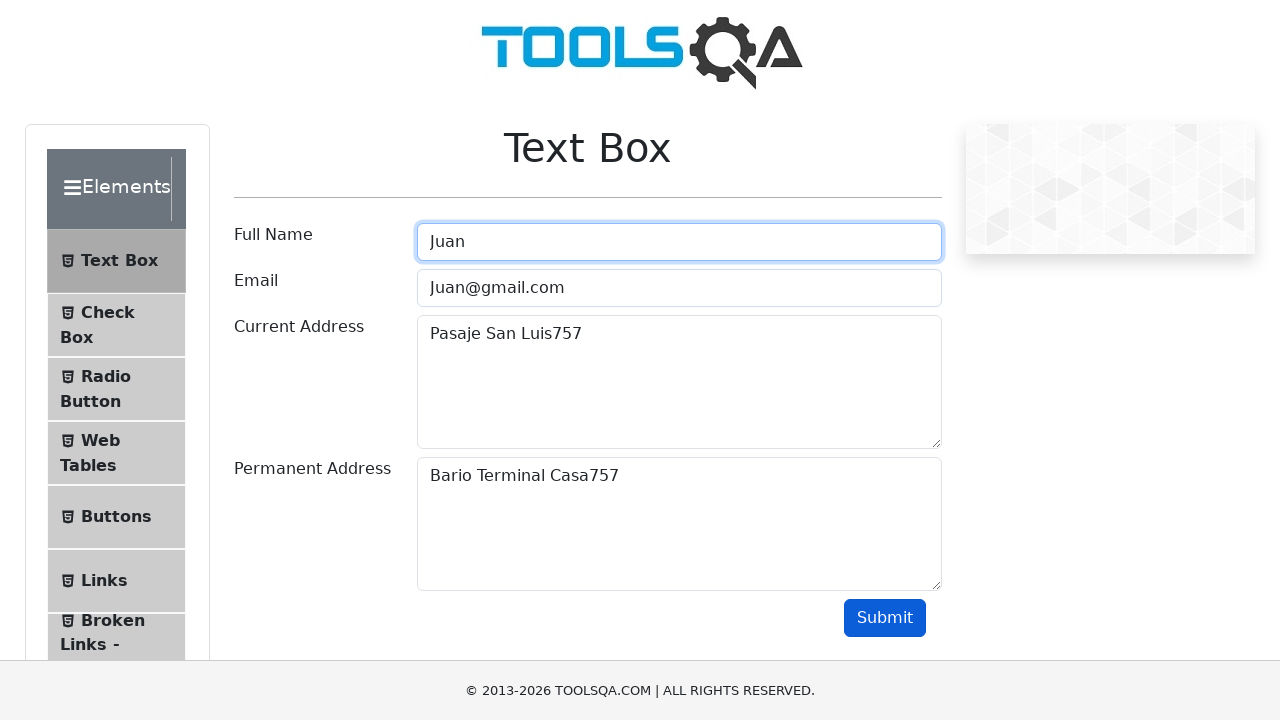

Filled Current Address field with 'Pasaje San Luis204' on #currentAddress
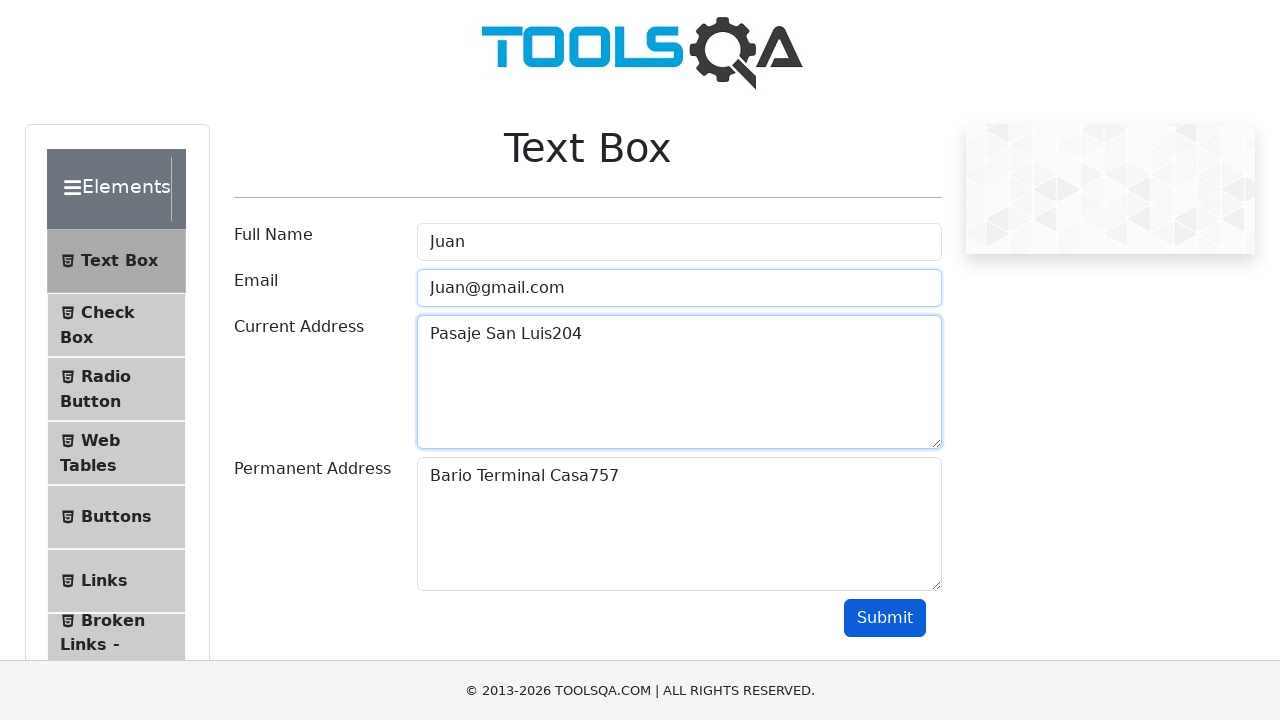

Filled Permanent Address field with 'Bario Terminal Casa204' on #permanentAddress
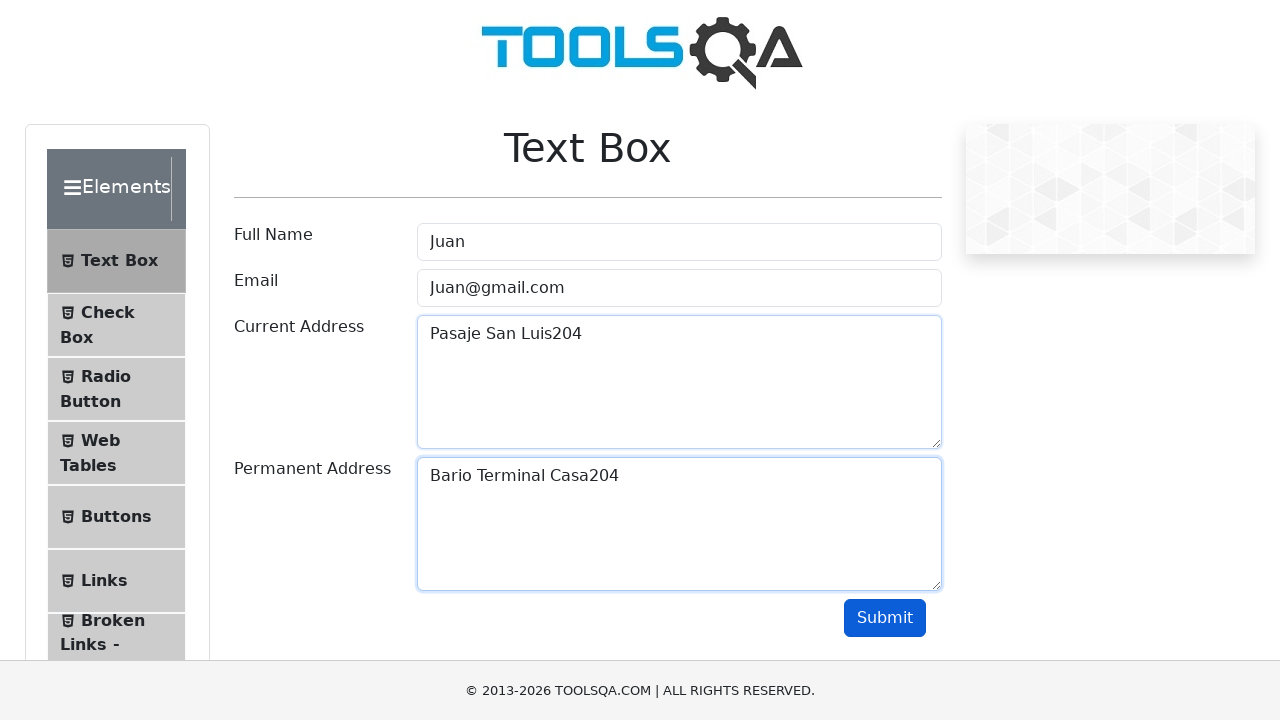

Scrolled to Submit button
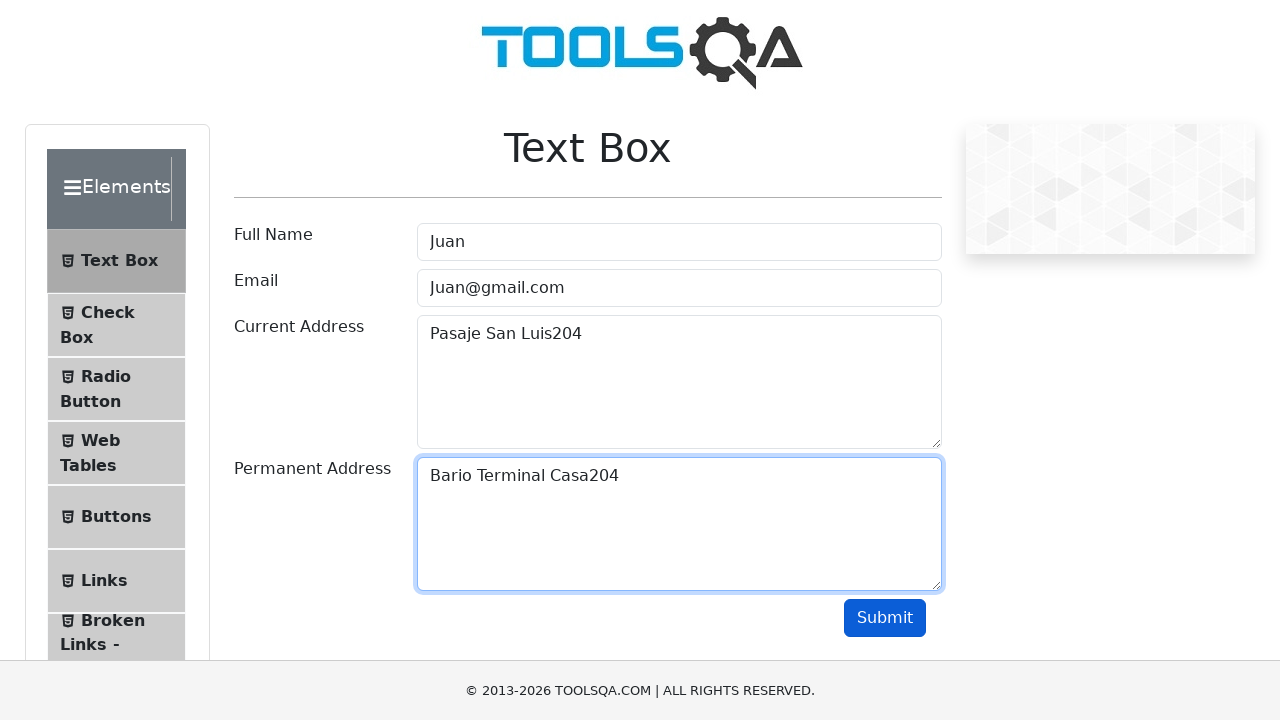

Clicked Submit button to submit form at (885, 618) on #submit
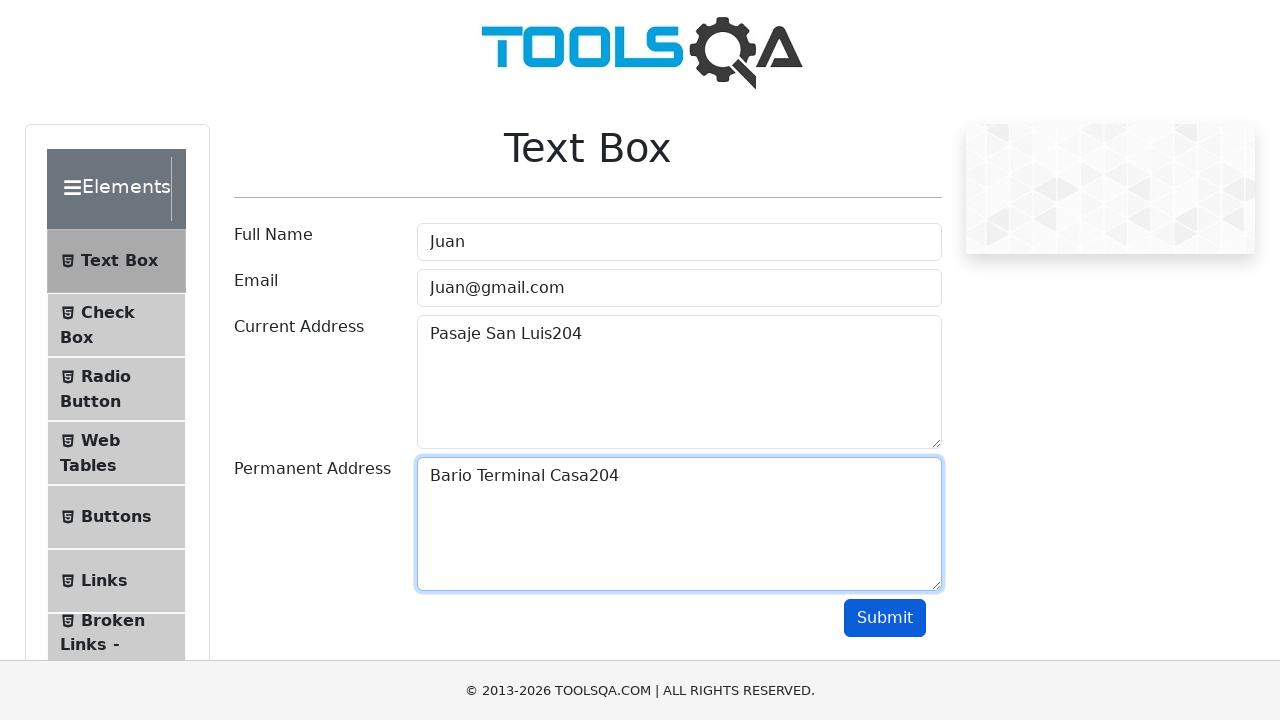

Scrolled back to top for next form submission
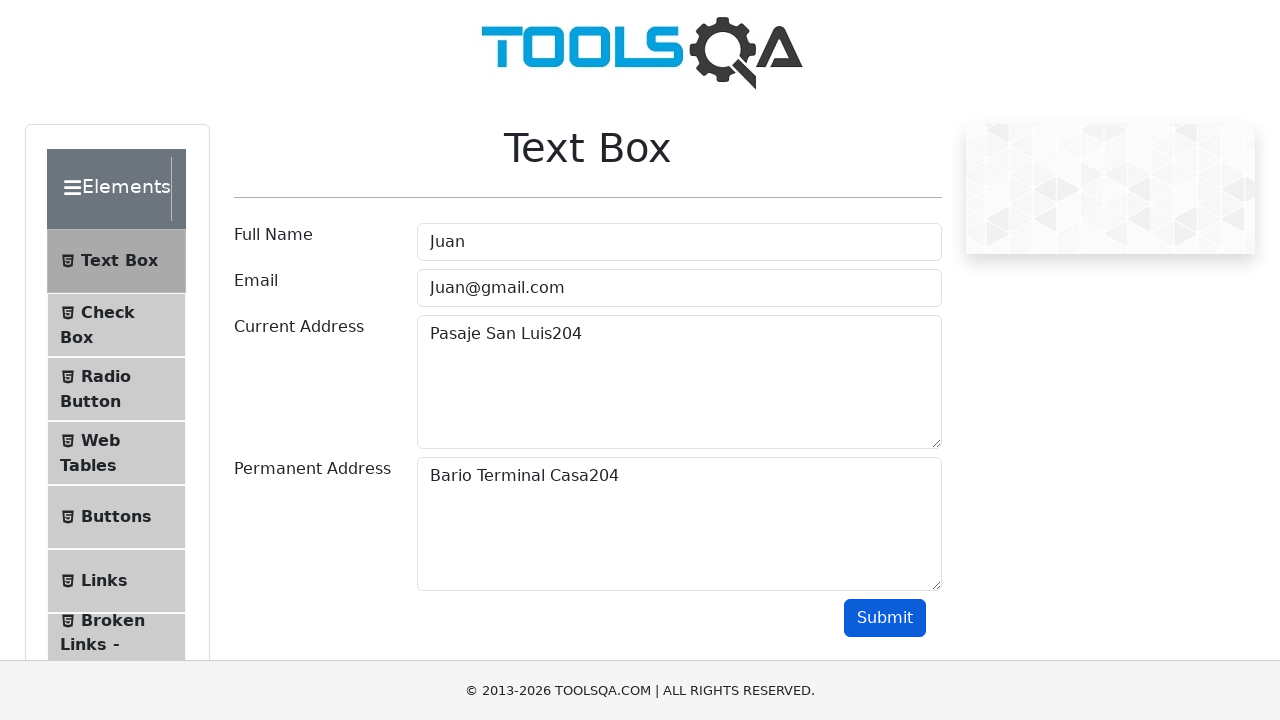

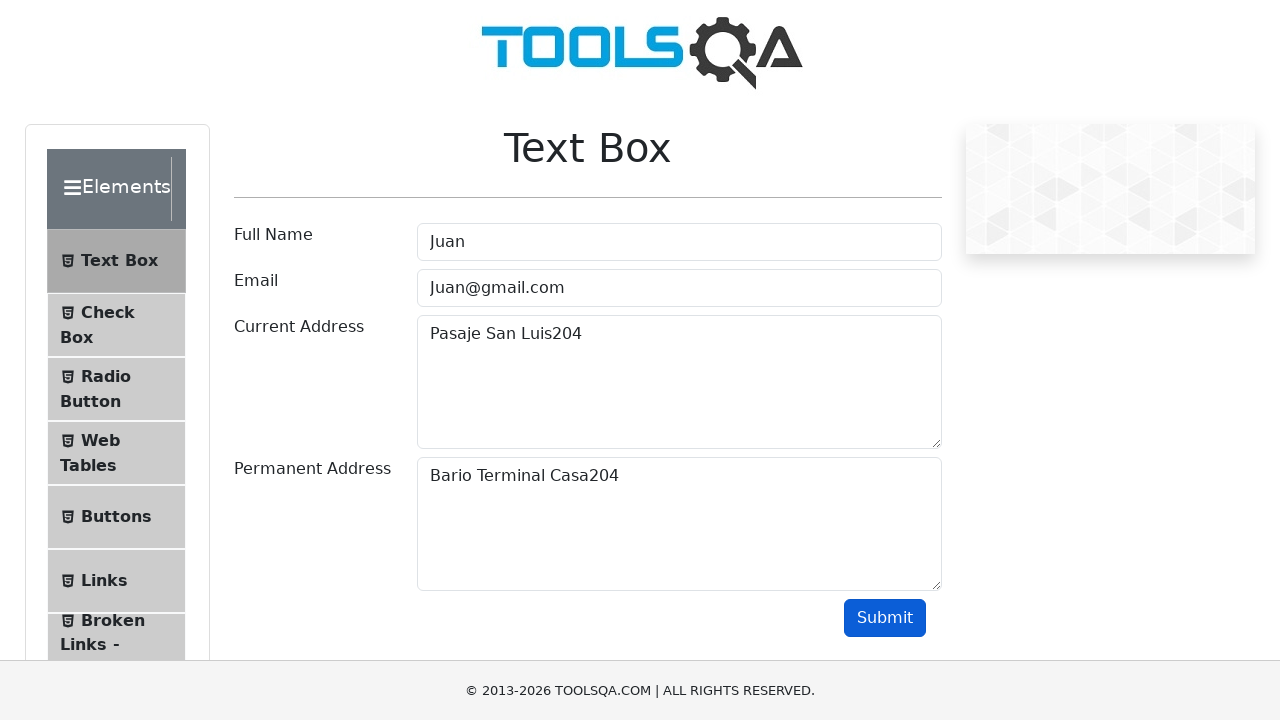